Tests a datepicker form field by entering a date value and submitting with Enter key

Starting URL: http://formy-project.herokuapp.com/datepicker

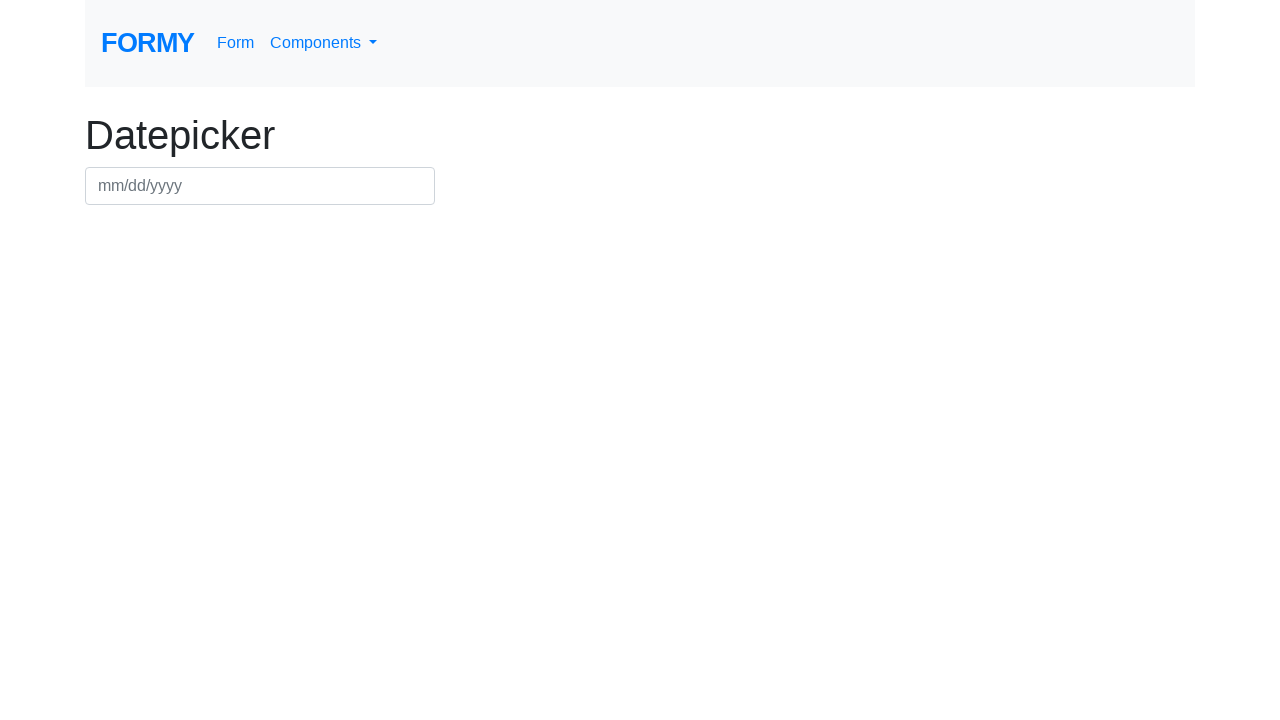

Filled datepicker field with date '16/02/1988' on #datepicker
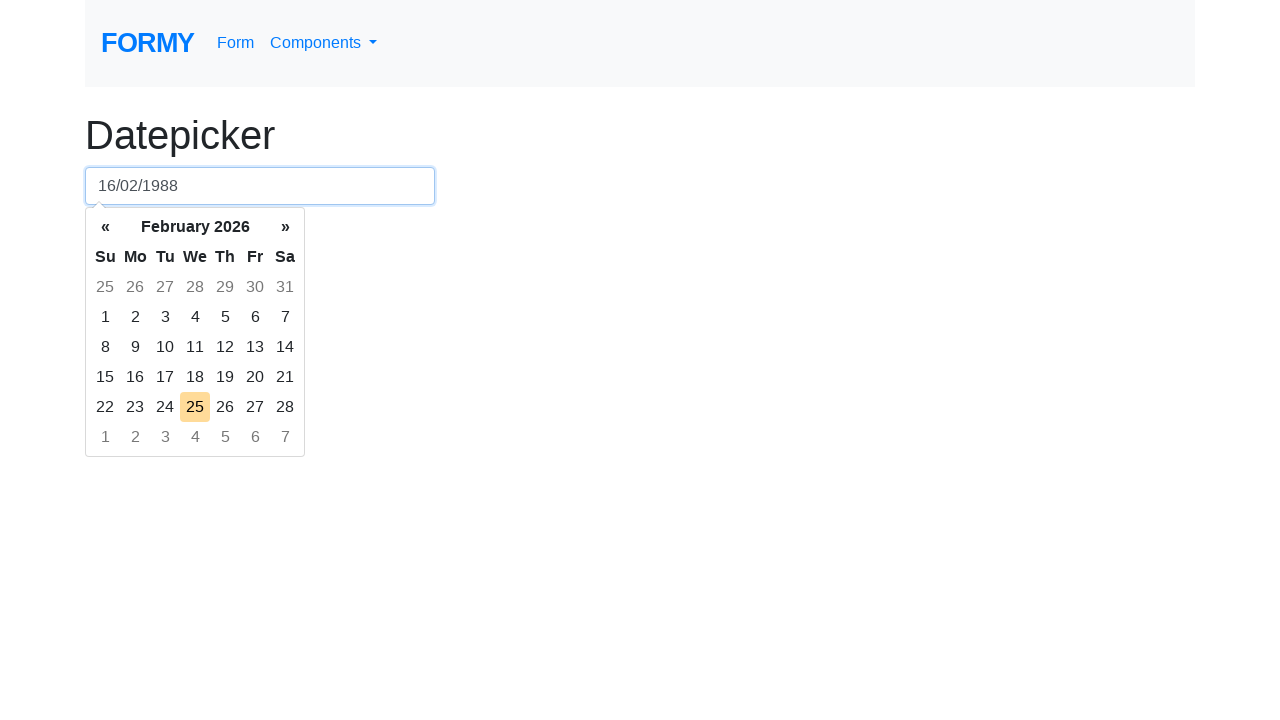

Pressed Enter key to submit/close the datepicker calendar on #datepicker
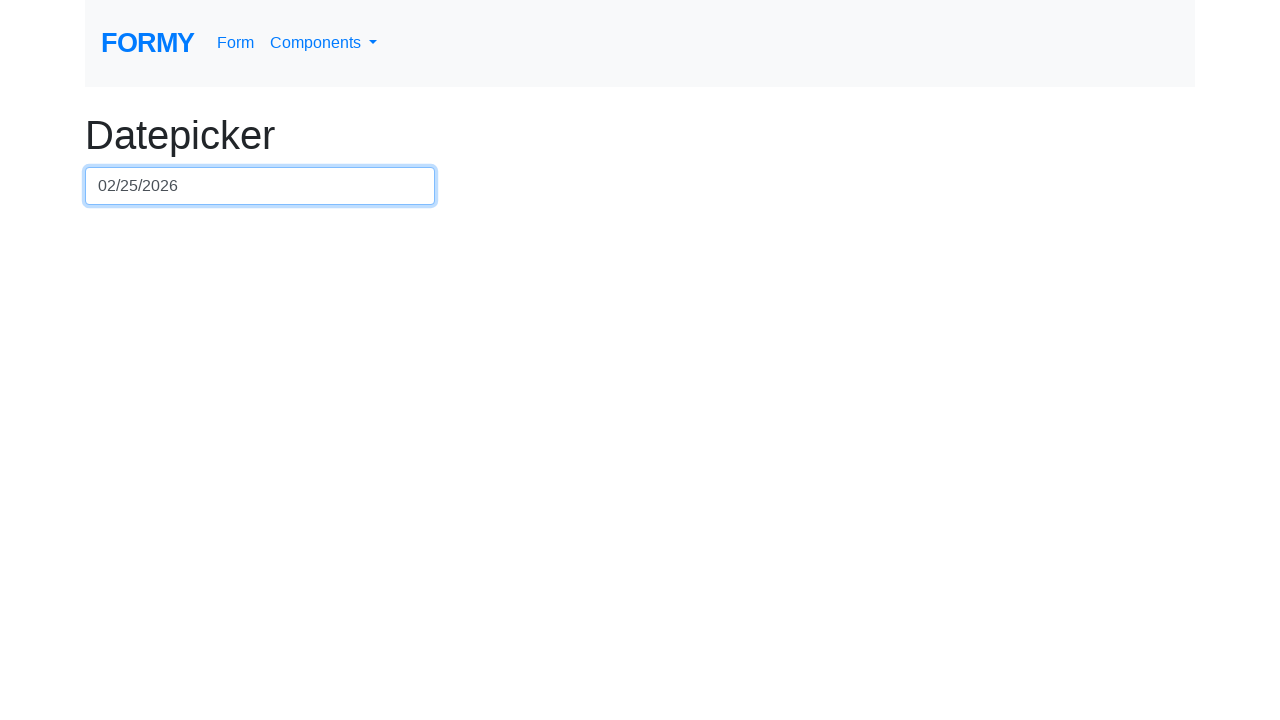

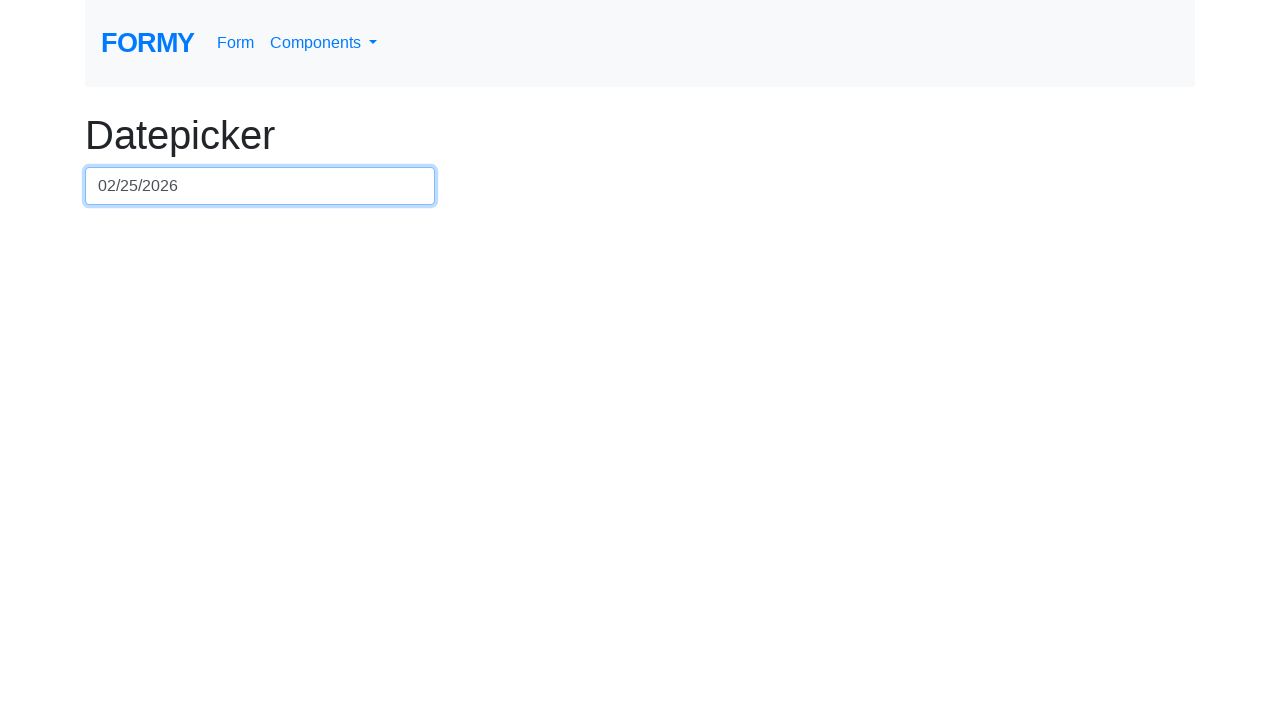